Tests JavaScript scrolling functionality on W3Schools HTML tutorial page by scrolling to bottom, back to top, and then to a specific heading element.

Starting URL: http://www.w3schools.com/html/

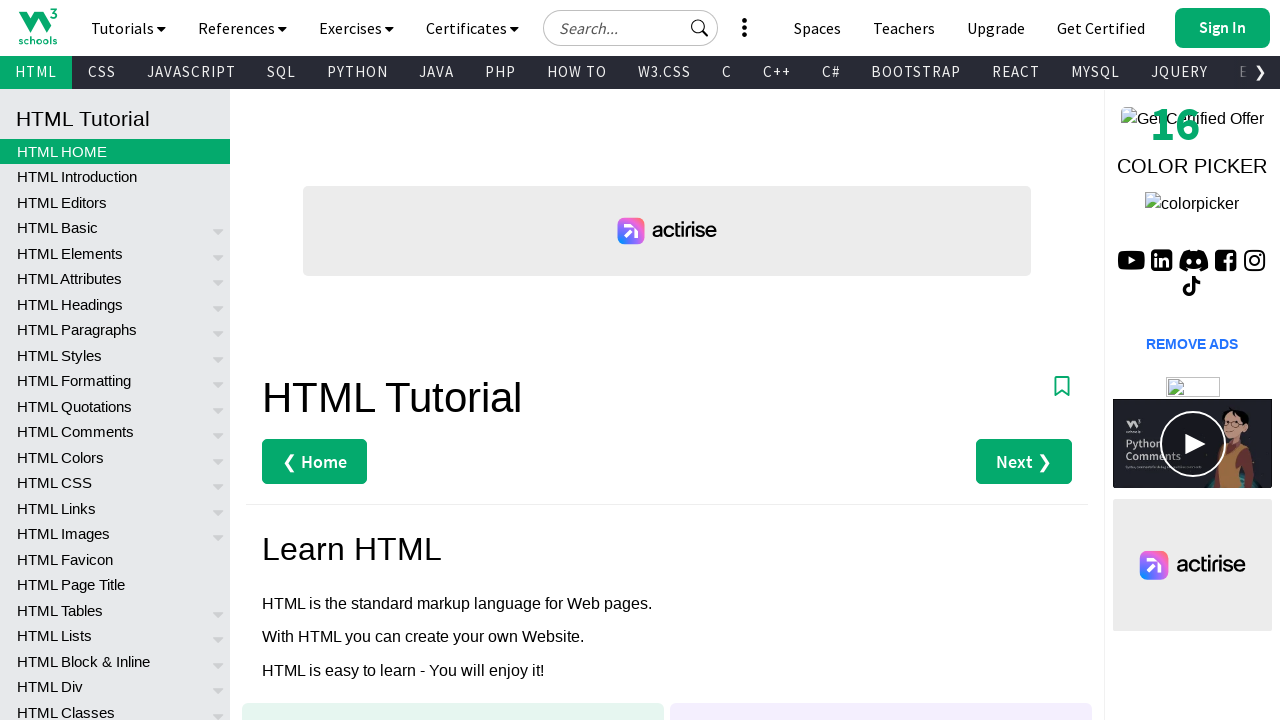

Scrolled to bottom of page using JavaScript
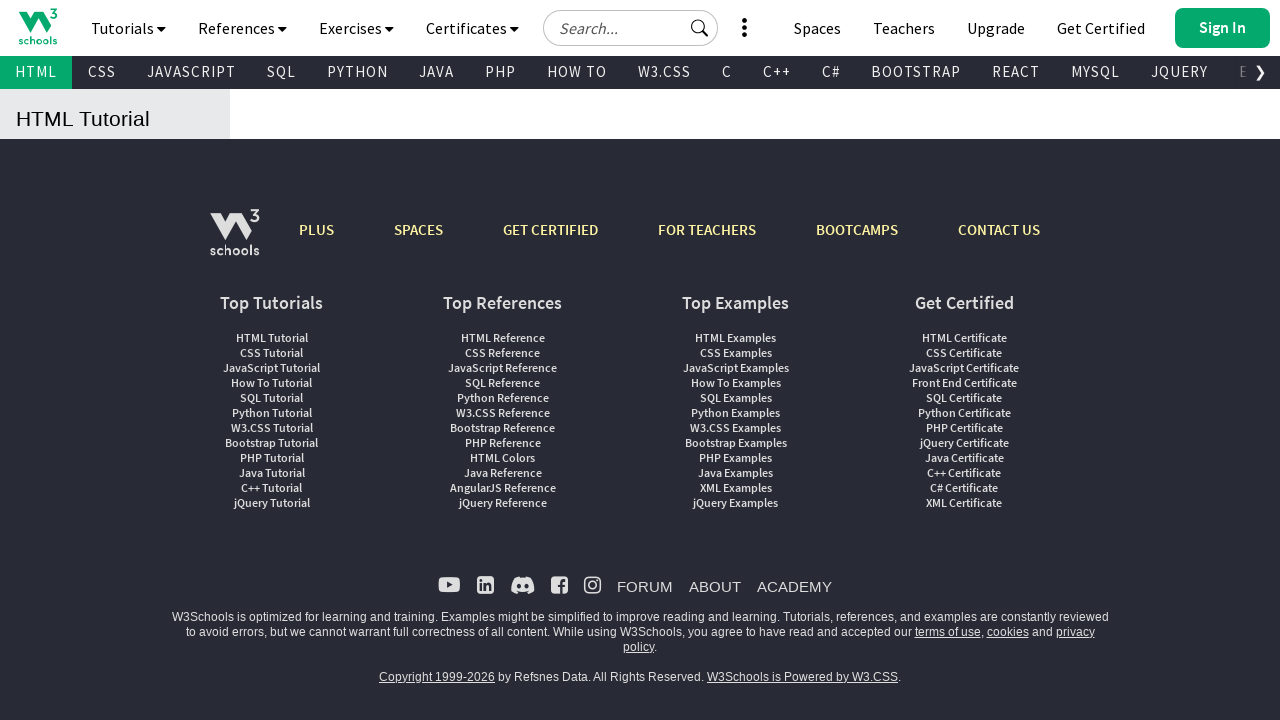

Waited 2 seconds to observe bottom scroll position
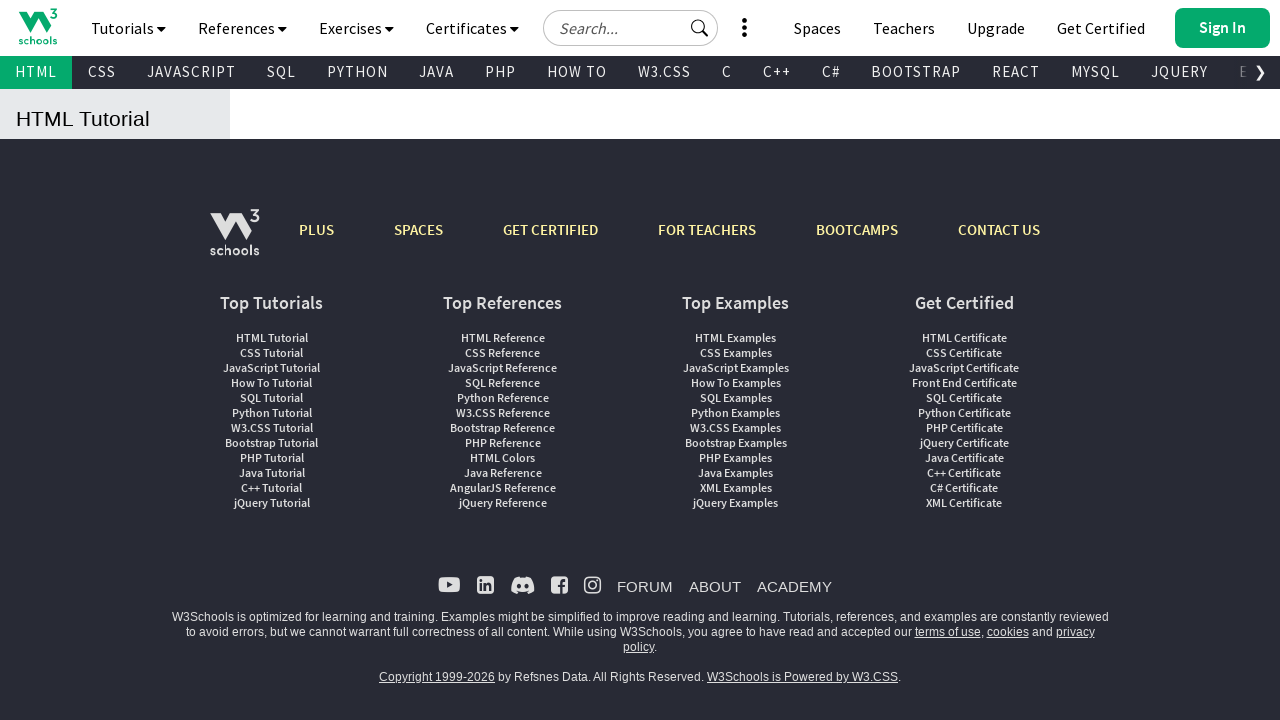

Scrolled back to top of page using JavaScript
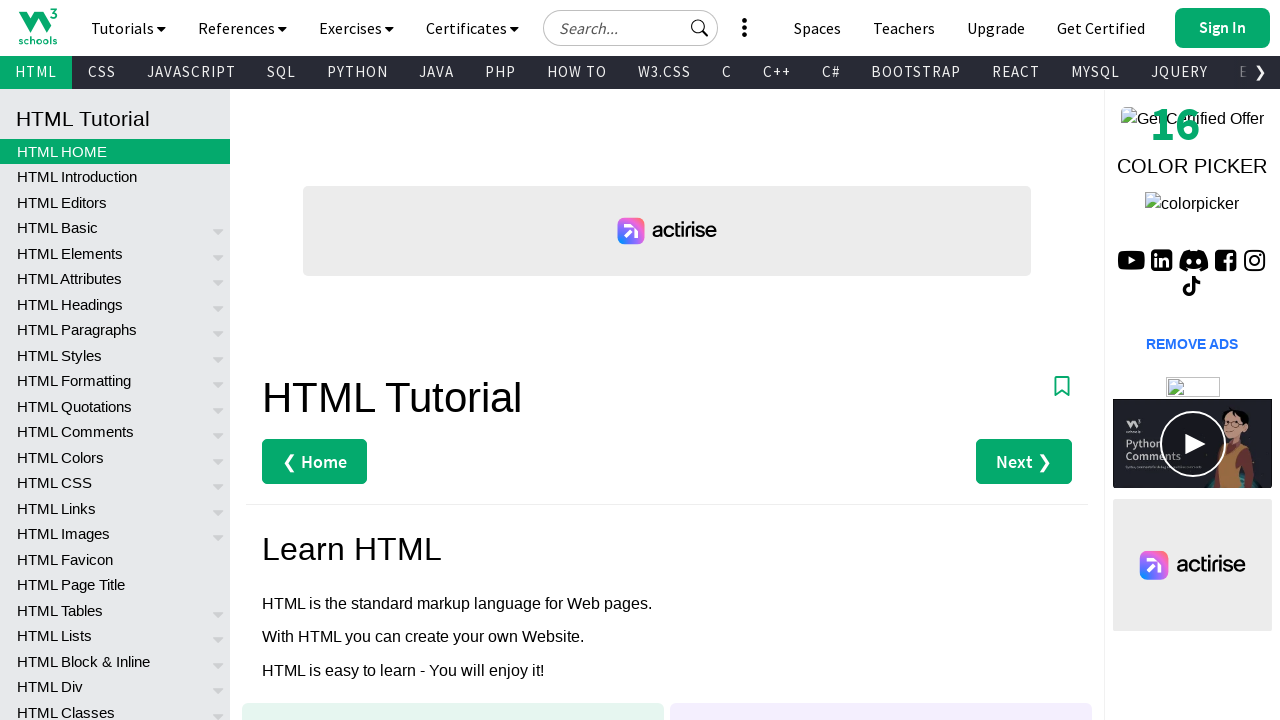

Waited 2 seconds to observe top scroll position
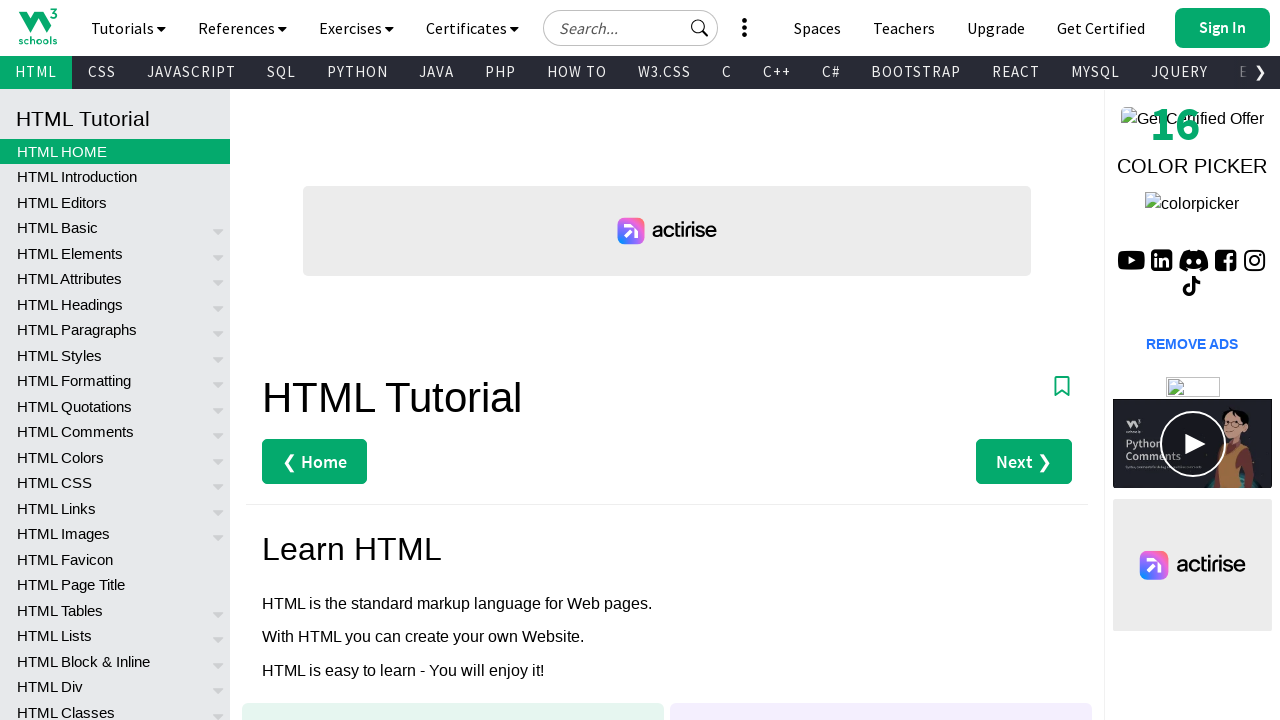

Located the 4th h2 heading element in main section
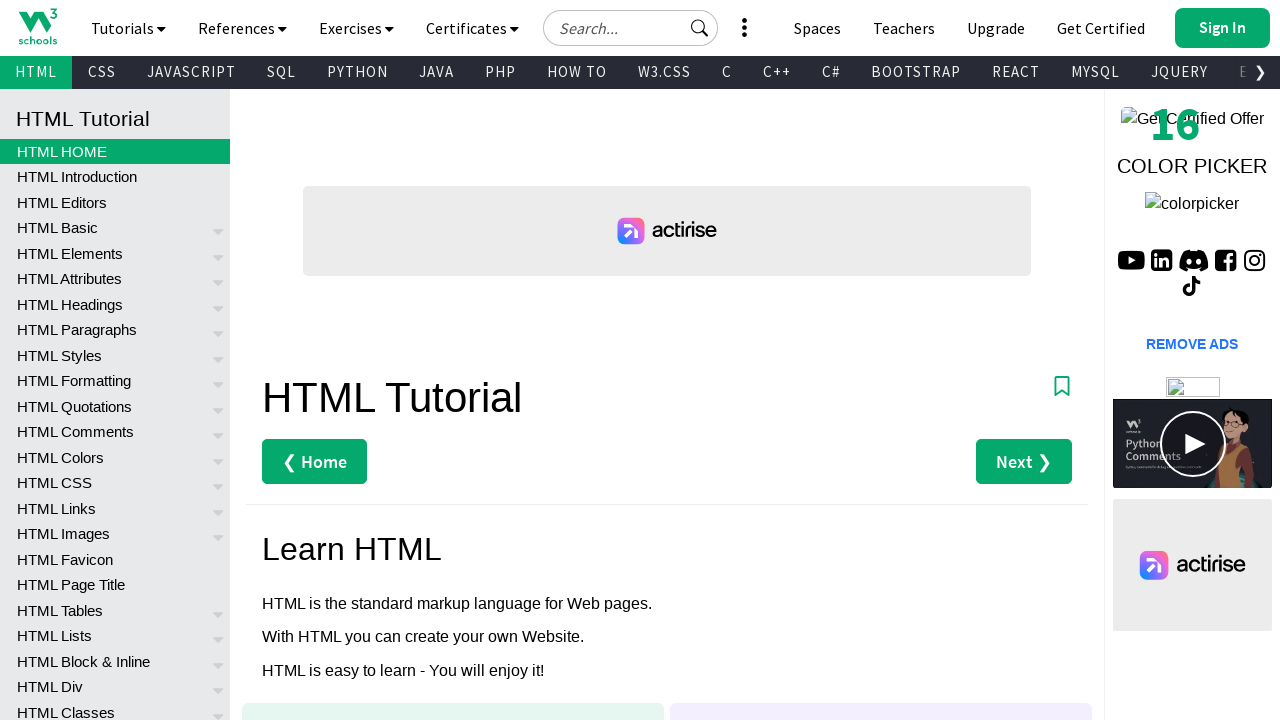

Scrolled to 4th h2 heading element
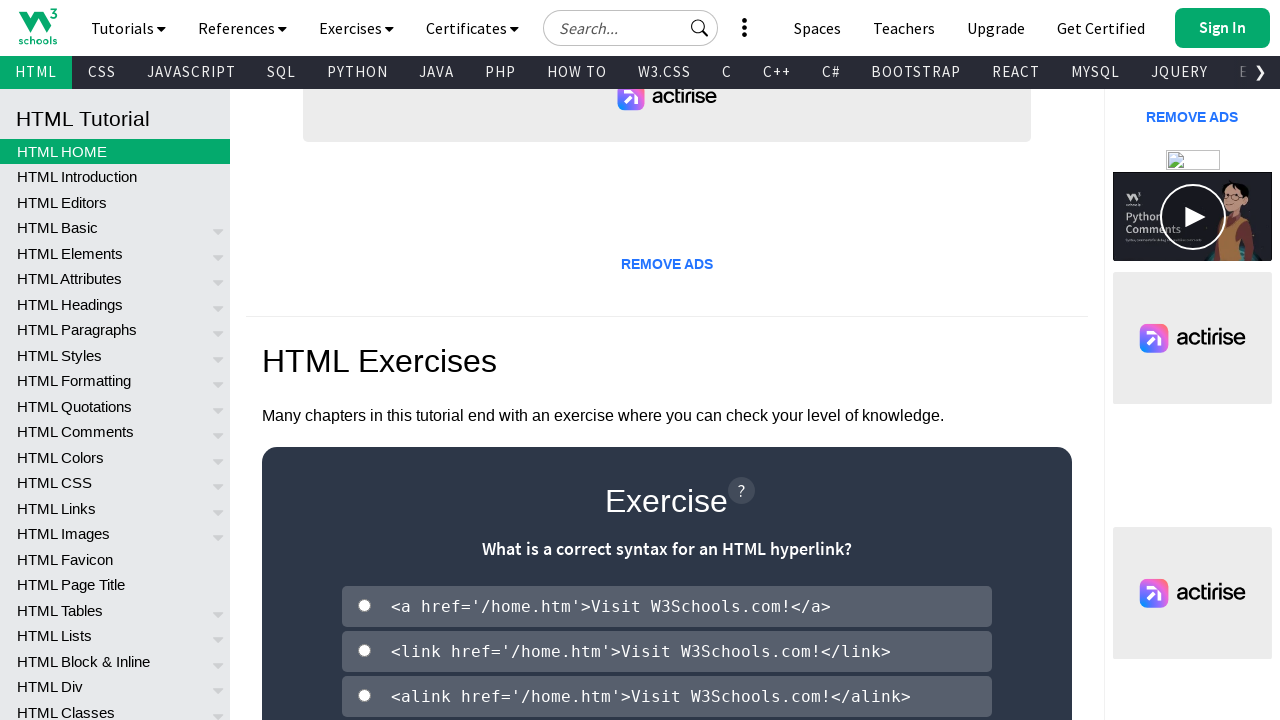

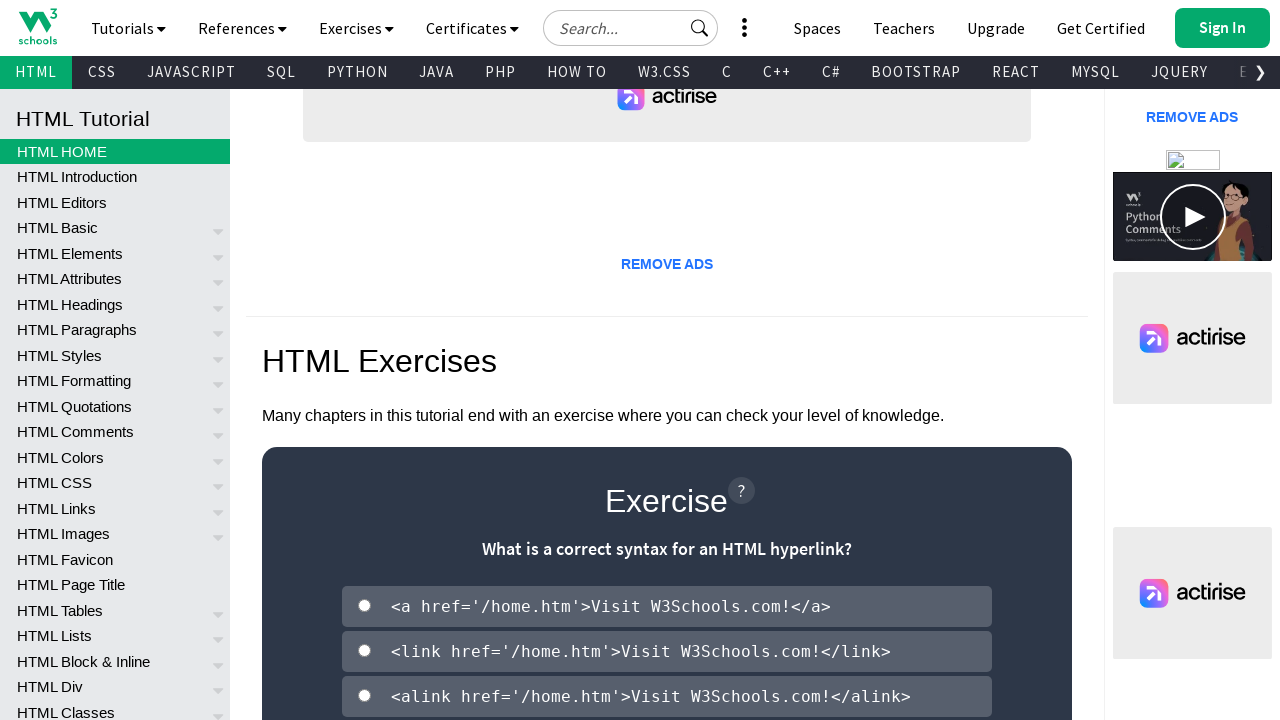